Tests that Clear completed button is hidden when no items are completed

Starting URL: https://demo.playwright.dev/todomvc

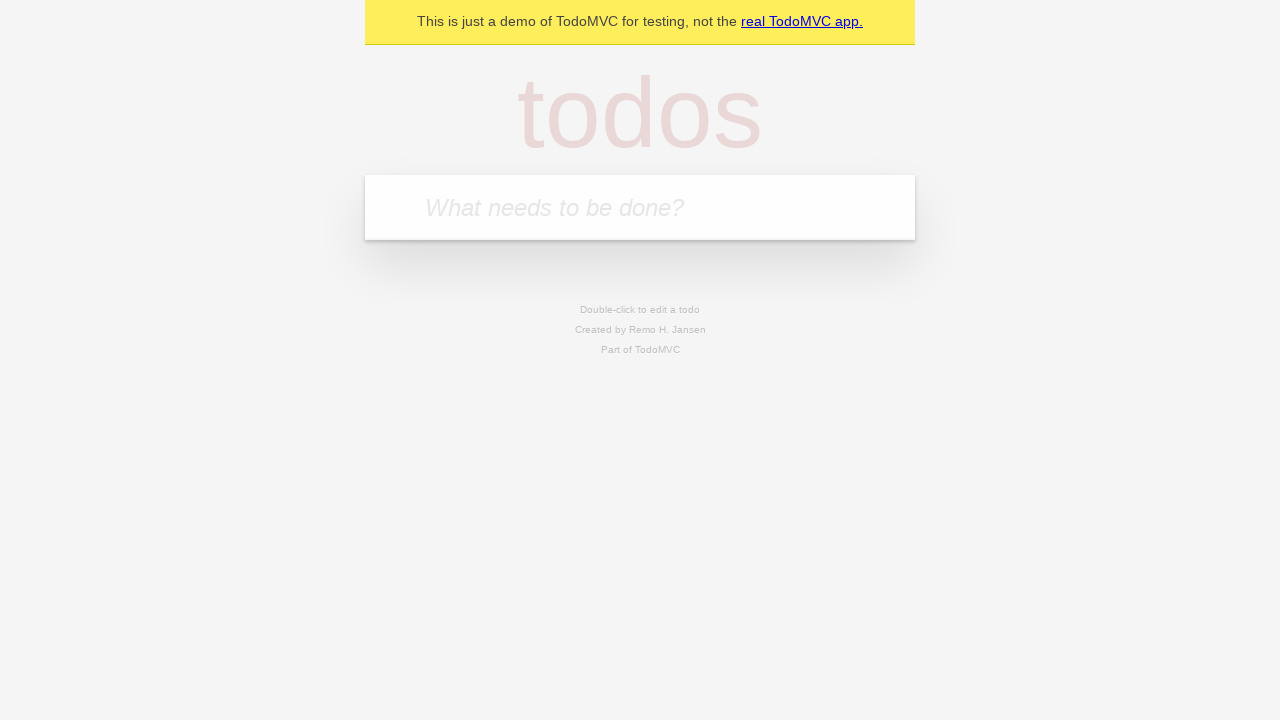

Navigated to TodoMVC demo application
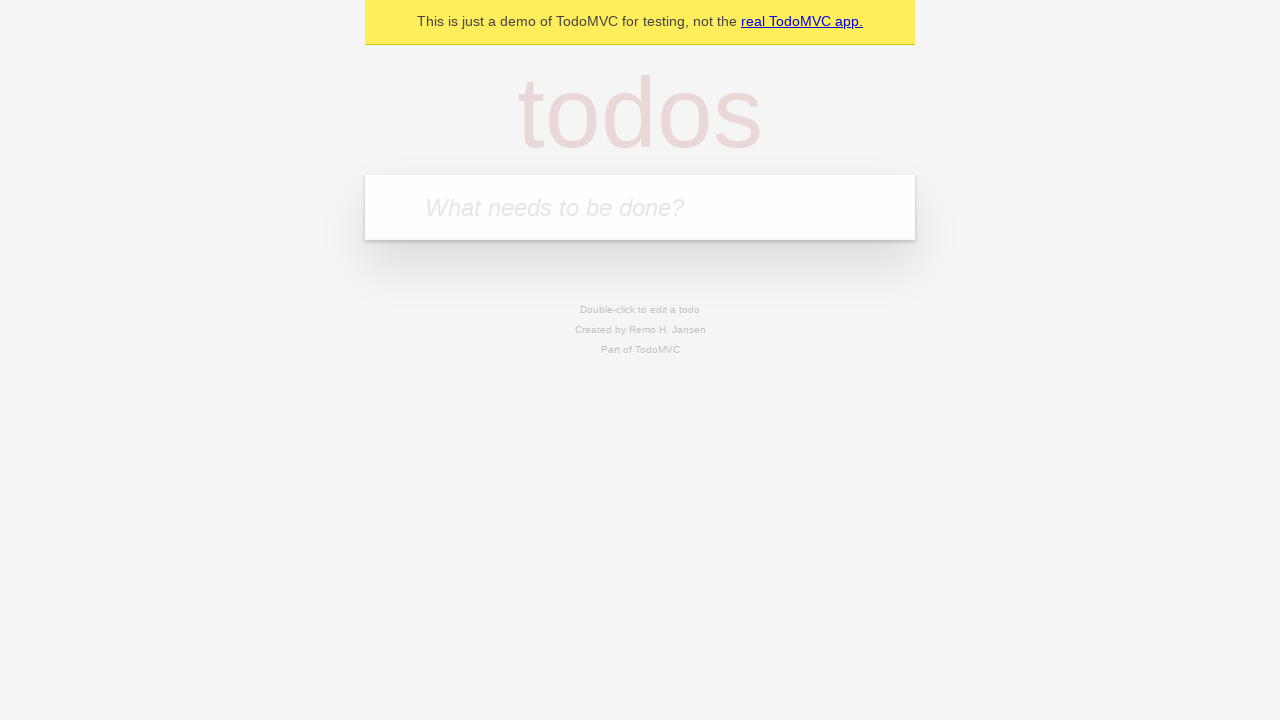

Filled todo input with 'buy some cheese' on internal:attr=[placeholder="What needs to be done?"i]
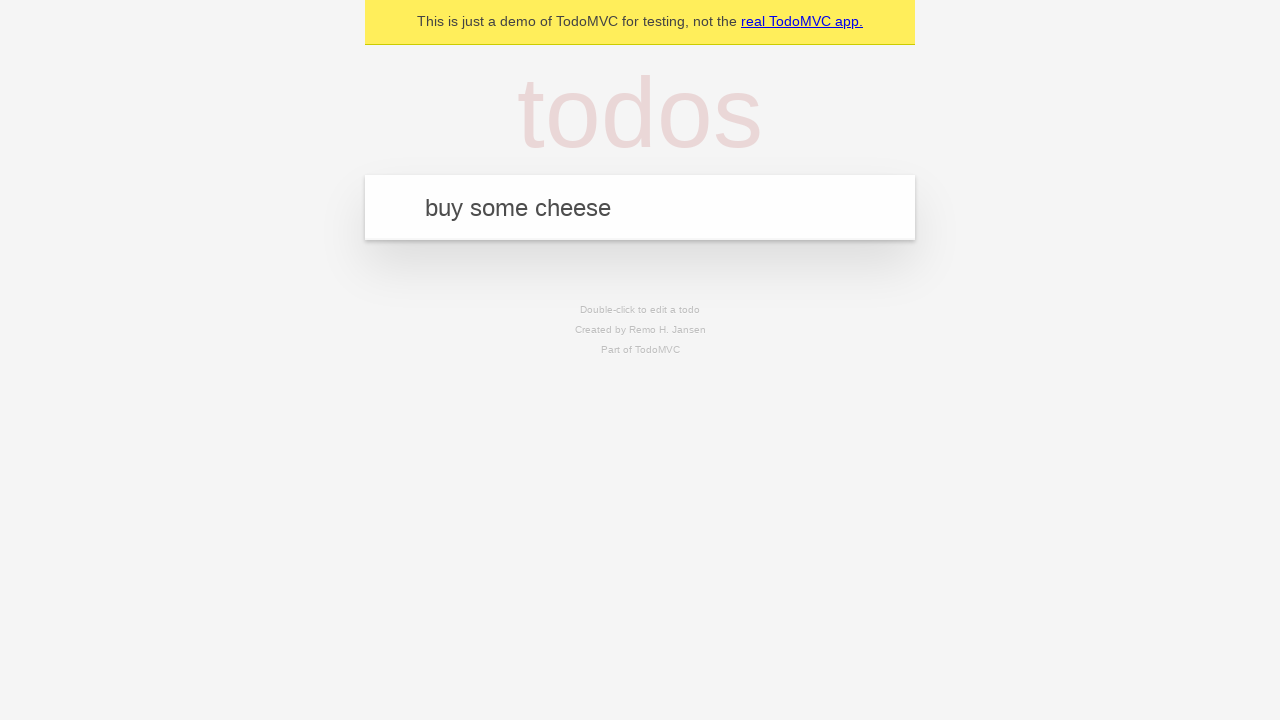

Pressed Enter to add 'buy some cheese' todo on internal:attr=[placeholder="What needs to be done?"i]
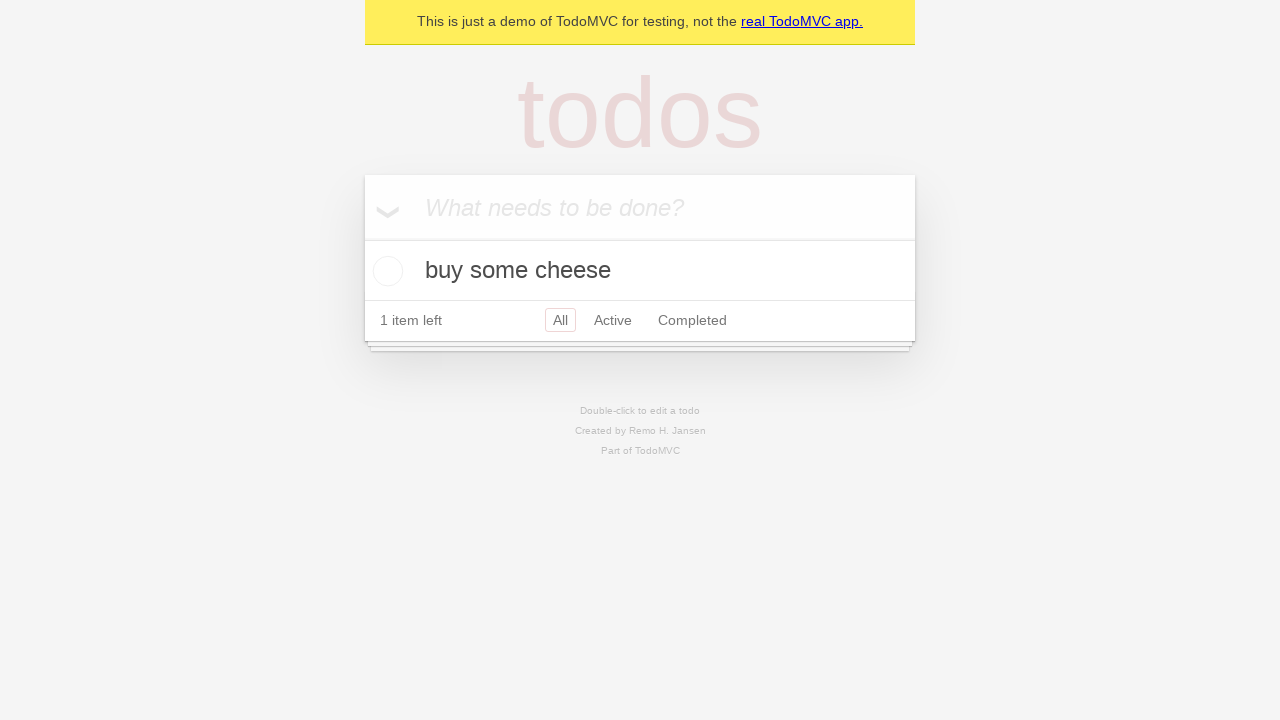

Filled todo input with 'feed the cat' on internal:attr=[placeholder="What needs to be done?"i]
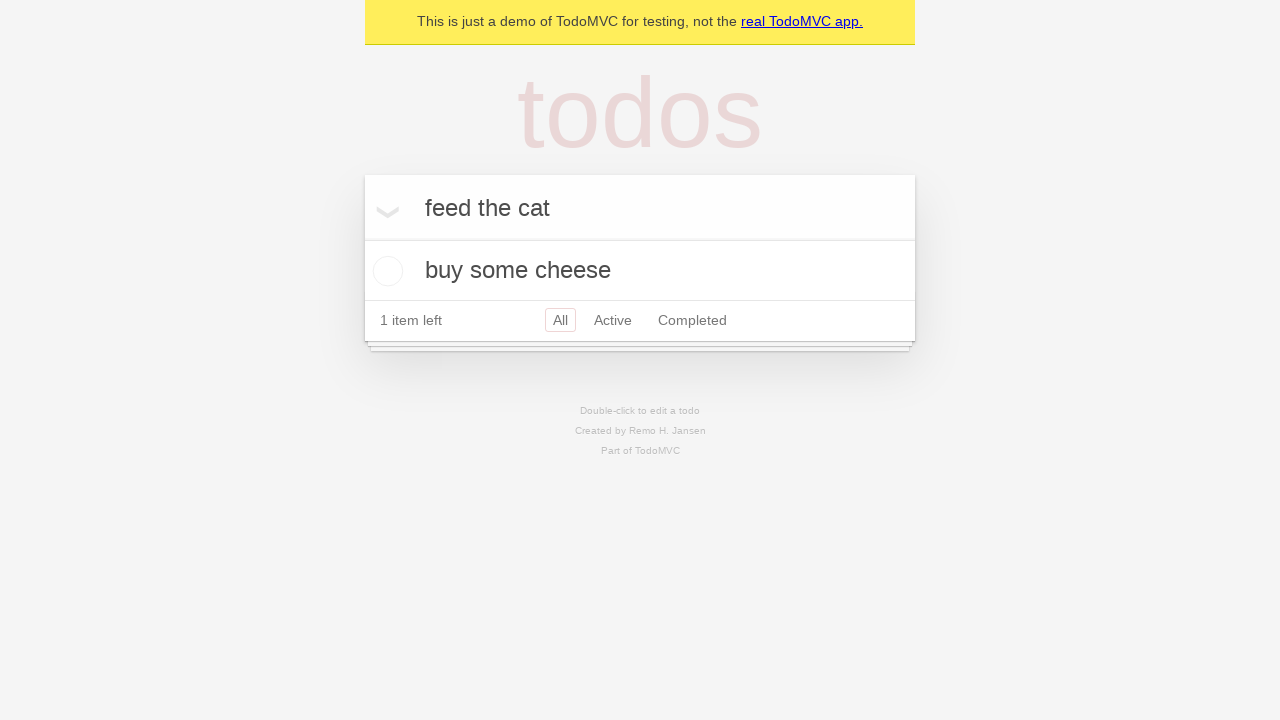

Pressed Enter to add 'feed the cat' todo on internal:attr=[placeholder="What needs to be done?"i]
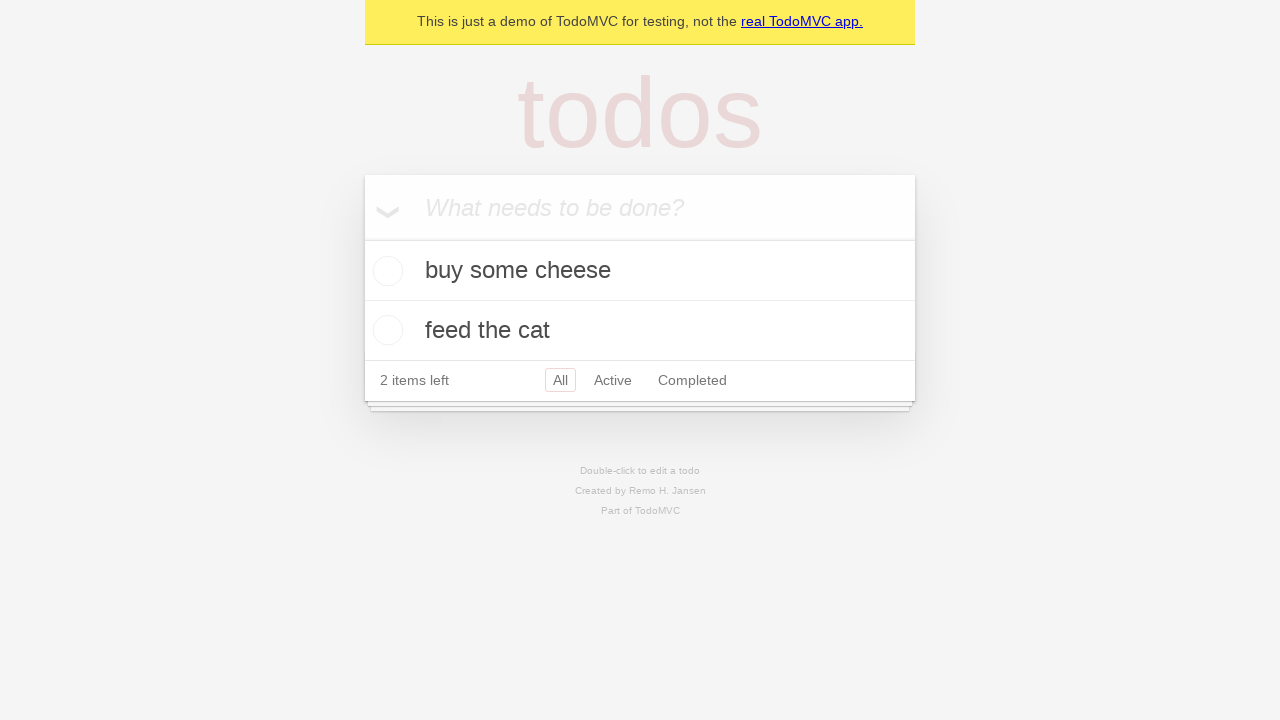

Filled todo input with 'book a doctors appointment' on internal:attr=[placeholder="What needs to be done?"i]
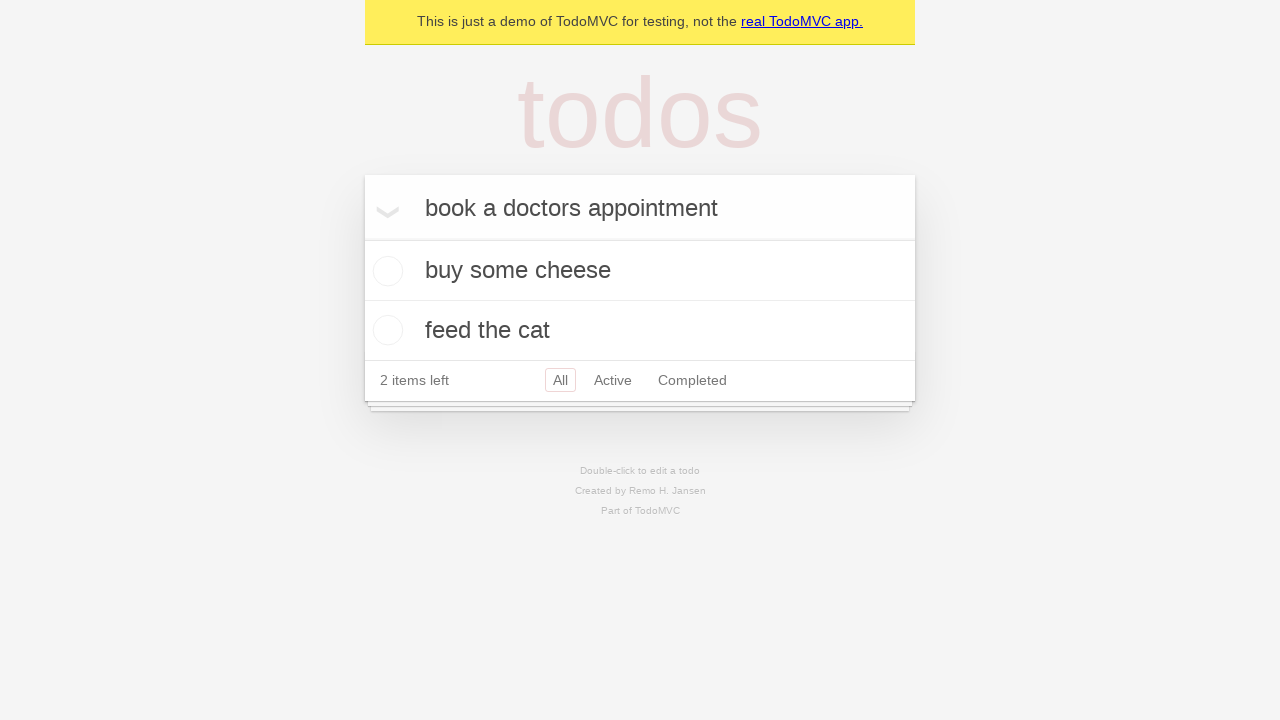

Pressed Enter to add 'book a doctors appointment' todo on internal:attr=[placeholder="What needs to be done?"i]
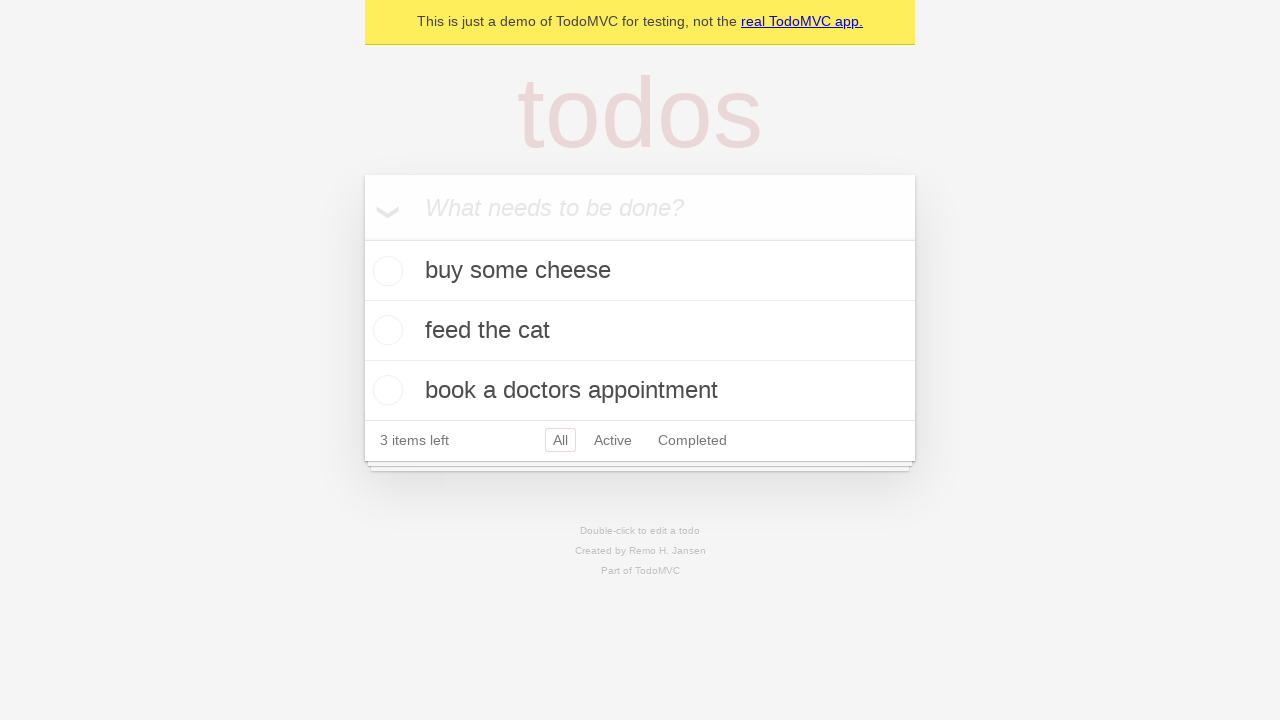

Checked the first todo item as completed at (385, 271) on .todo-list li .toggle >> nth=0
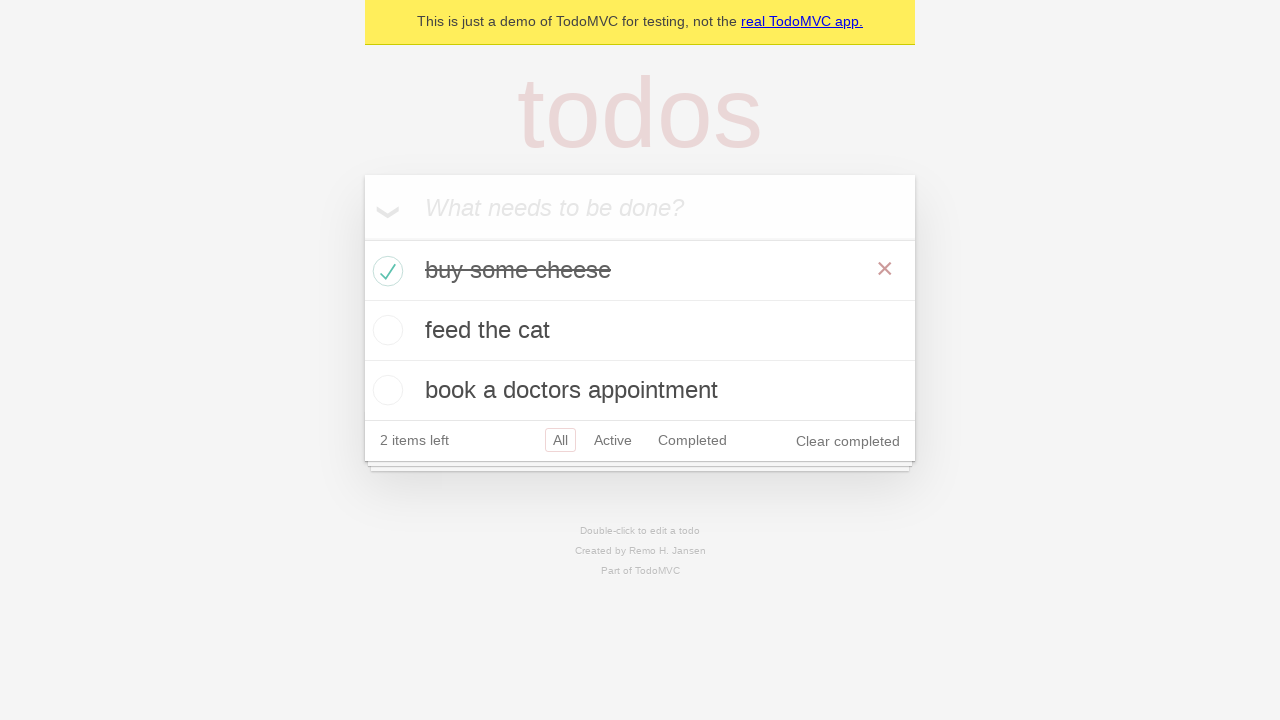

Clicked 'Clear completed' button to remove completed items at (848, 441) on internal:role=button[name="Clear completed"i]
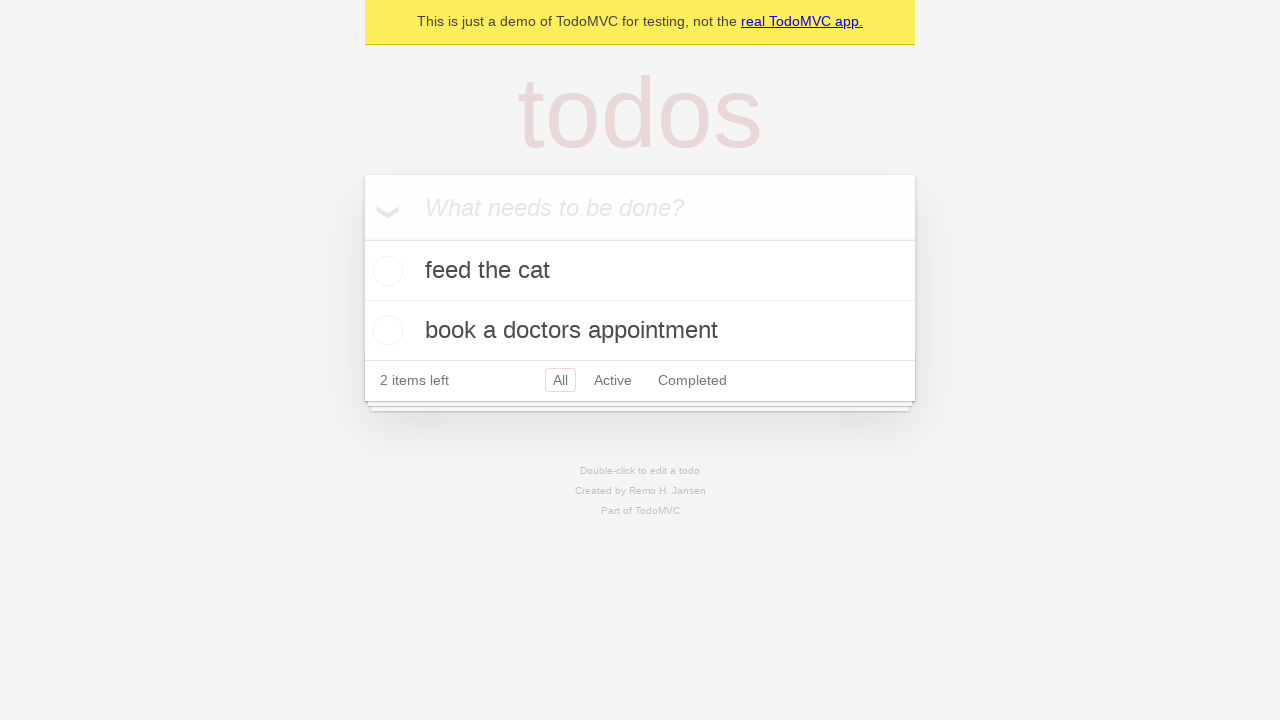

Verified that 'Clear completed' button is hidden when no items are completed
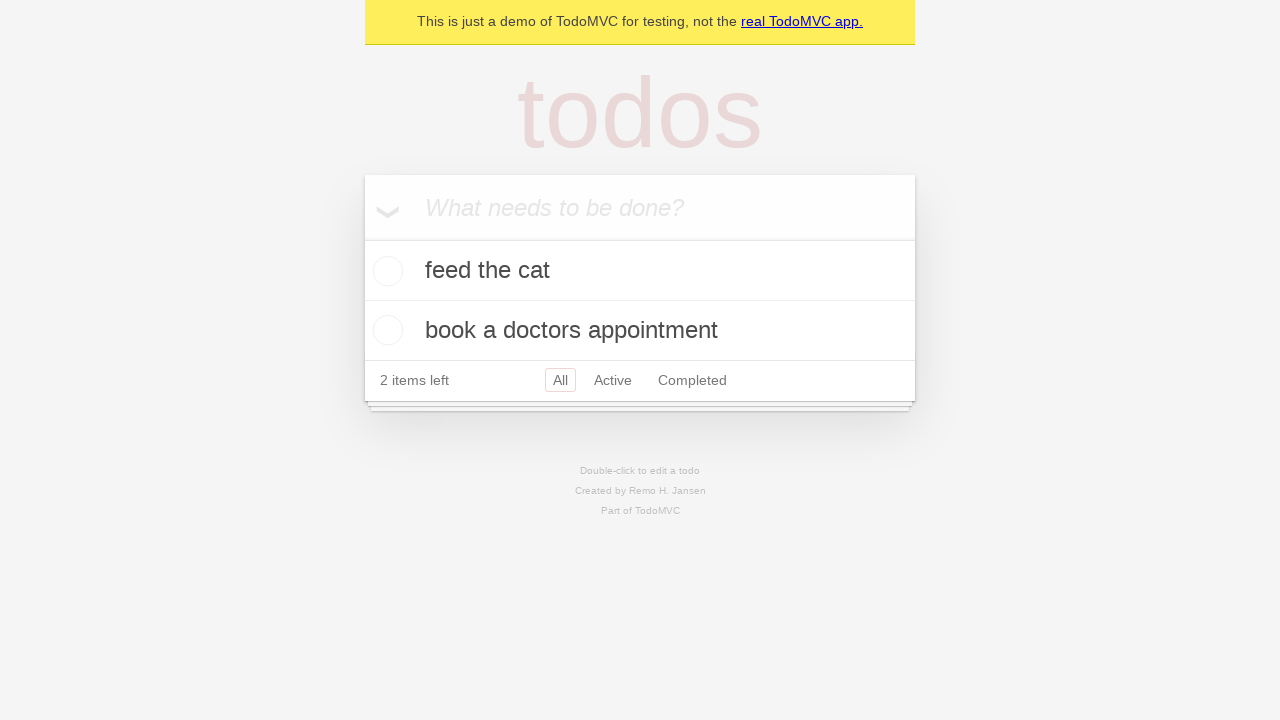

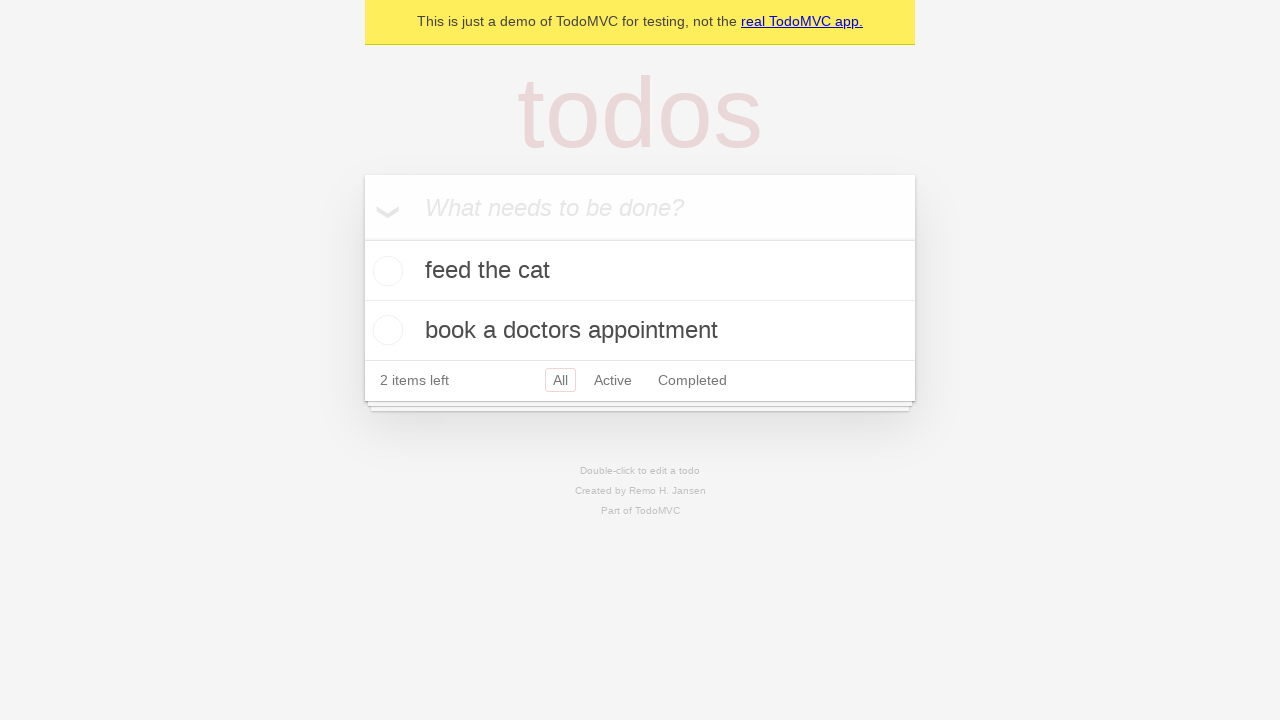